Retrieves a value from an element attribute, calculates a result, fills the form, and submits.

Starting URL: http://suninjuly.github.io/get_attribute.html

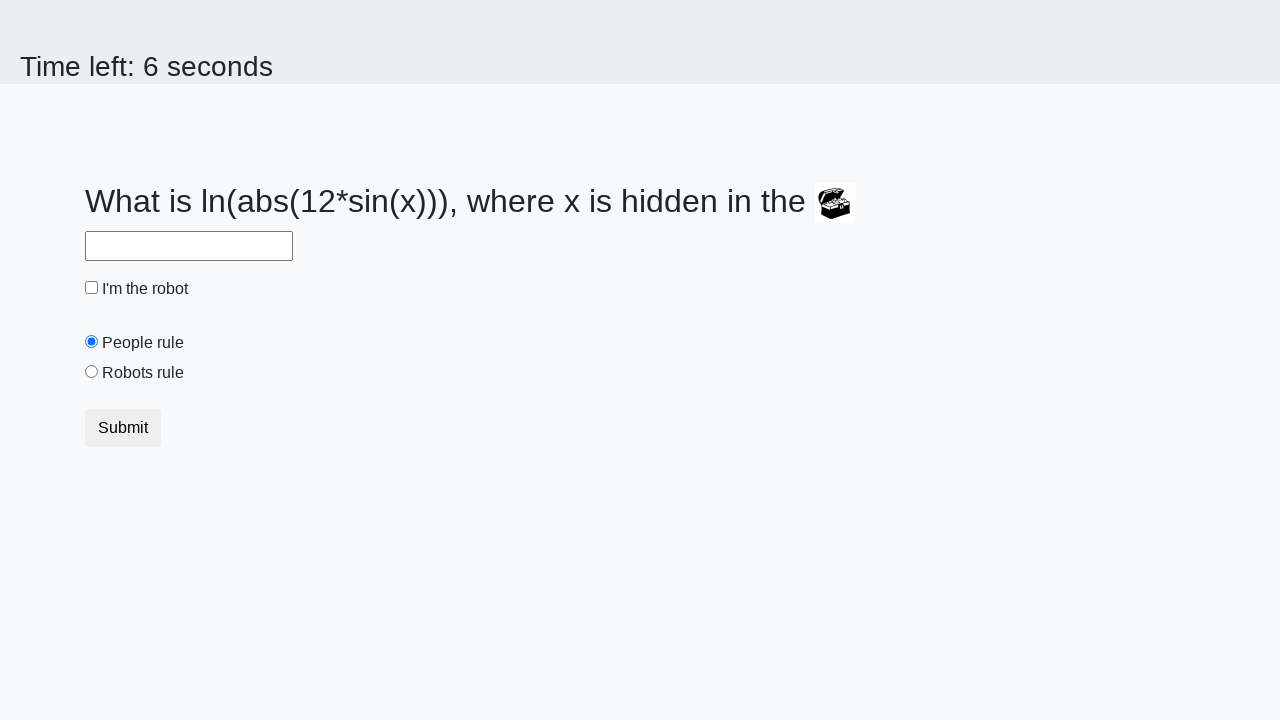

Retrieved 'valuex' attribute from treasure element
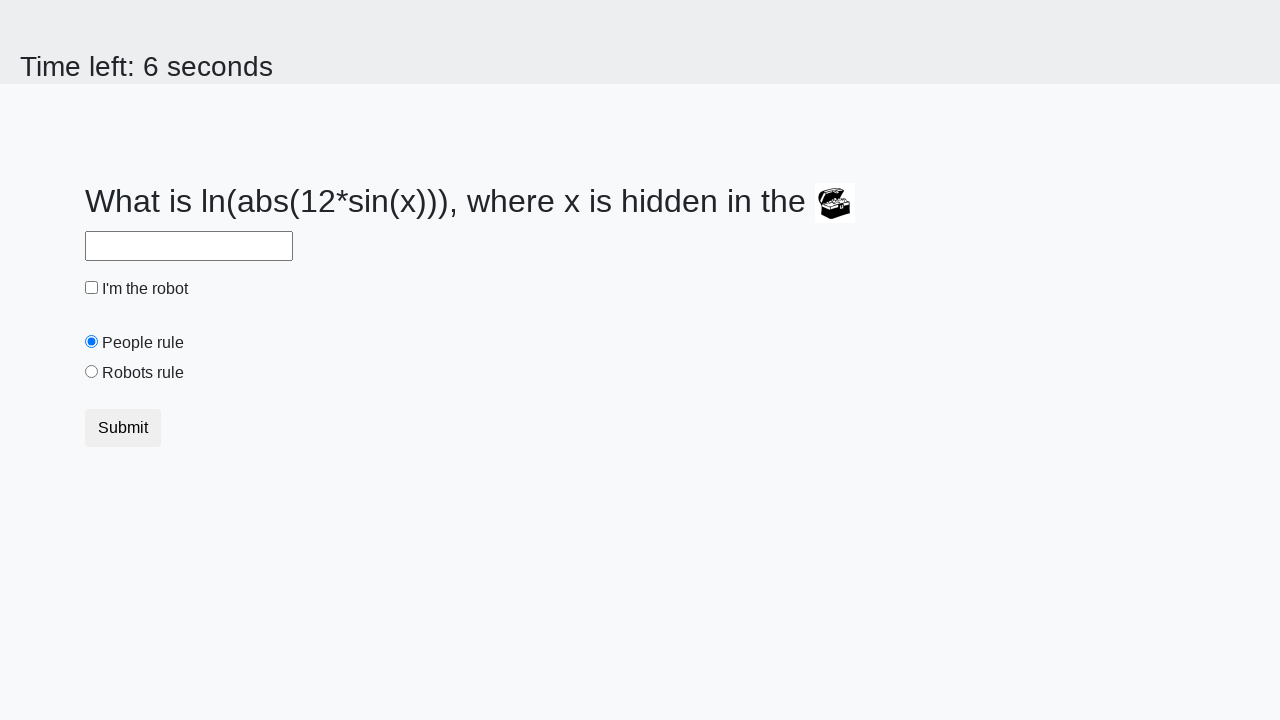

Calculated result using math formula: log(abs(12 * sin(x)))
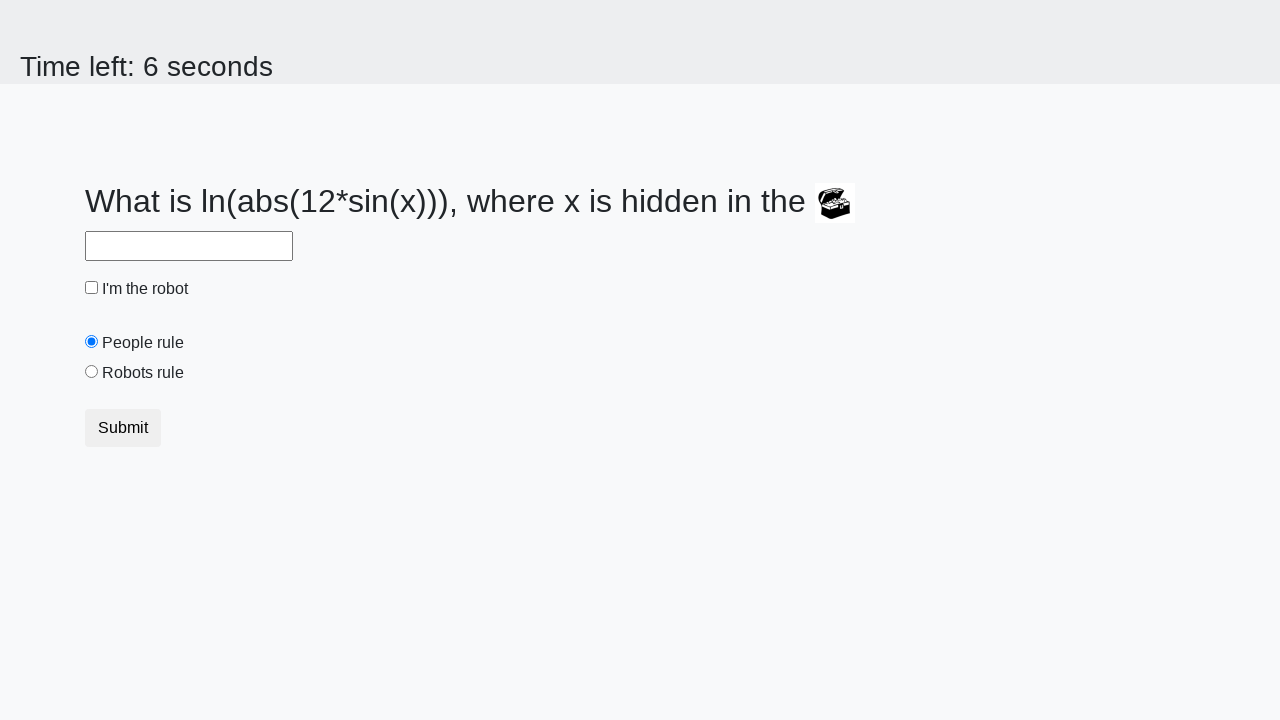

Filled answer field with calculated value on //*[@id='answer']
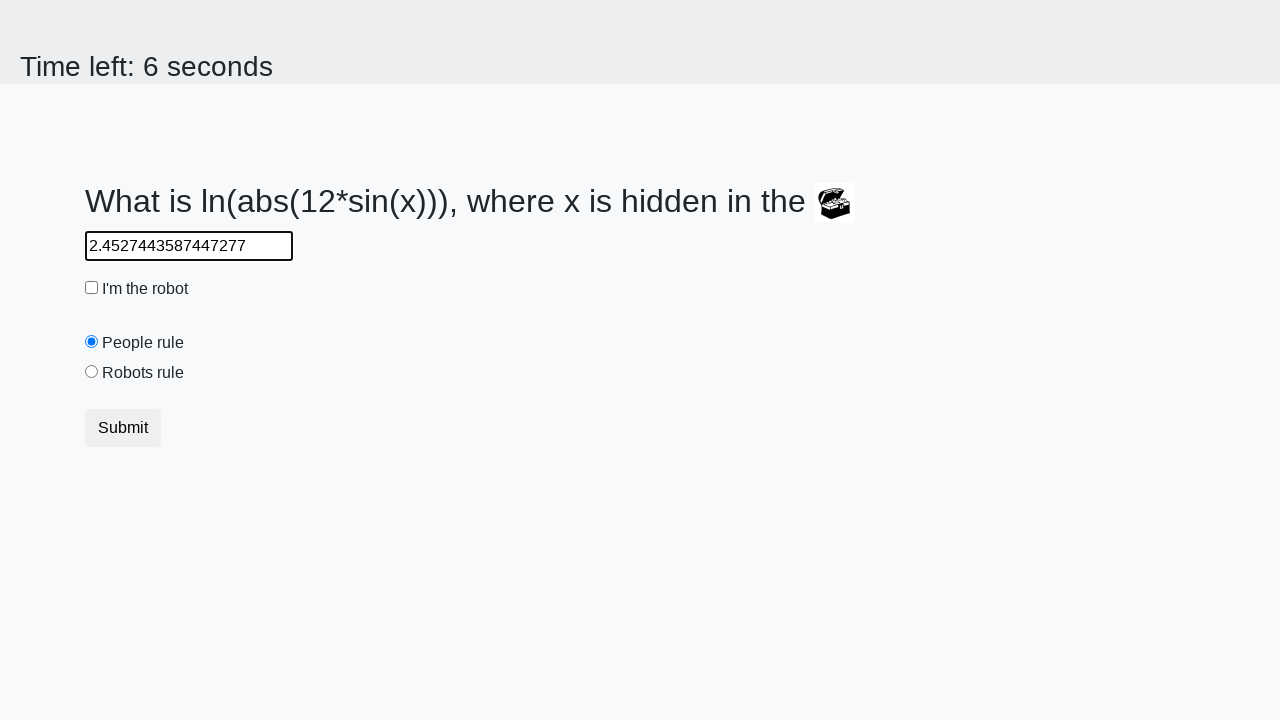

Clicked robot checkbox at (92, 288) on xpath=//input[@id='robotCheckbox']
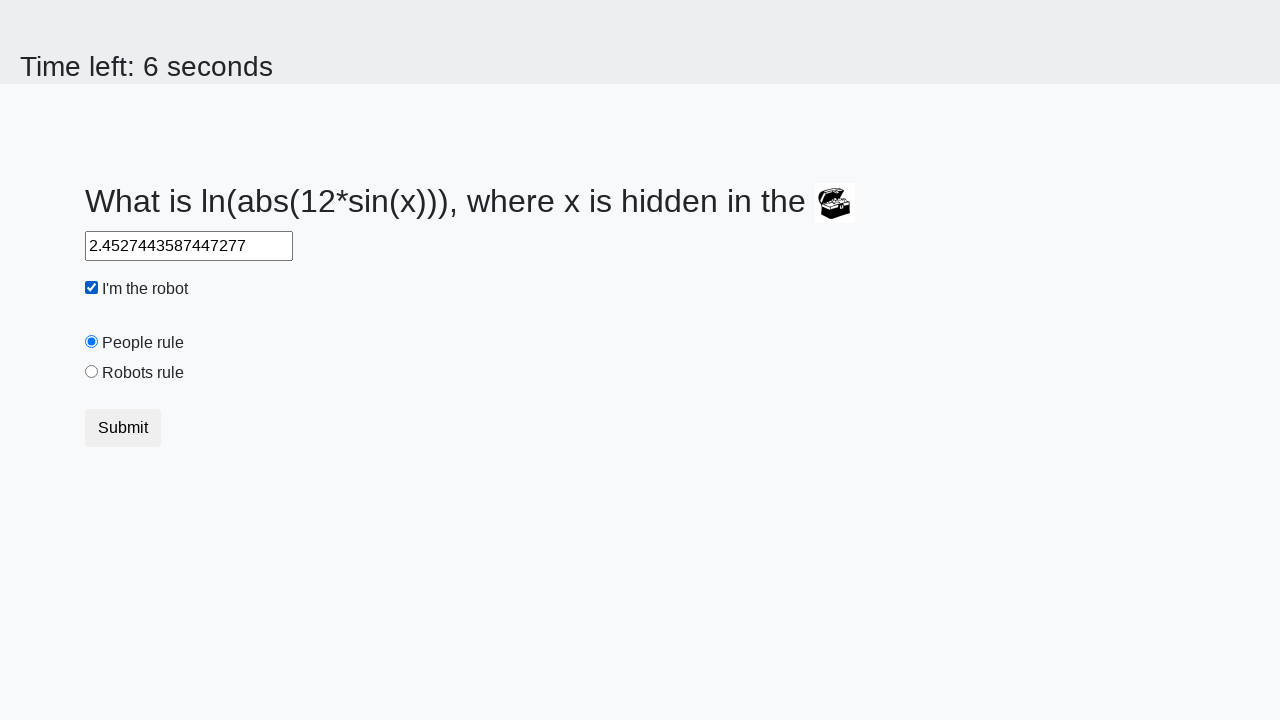

Clicked 'robots rule' radio button at (92, 372) on xpath=//input[@id='robotsRule']
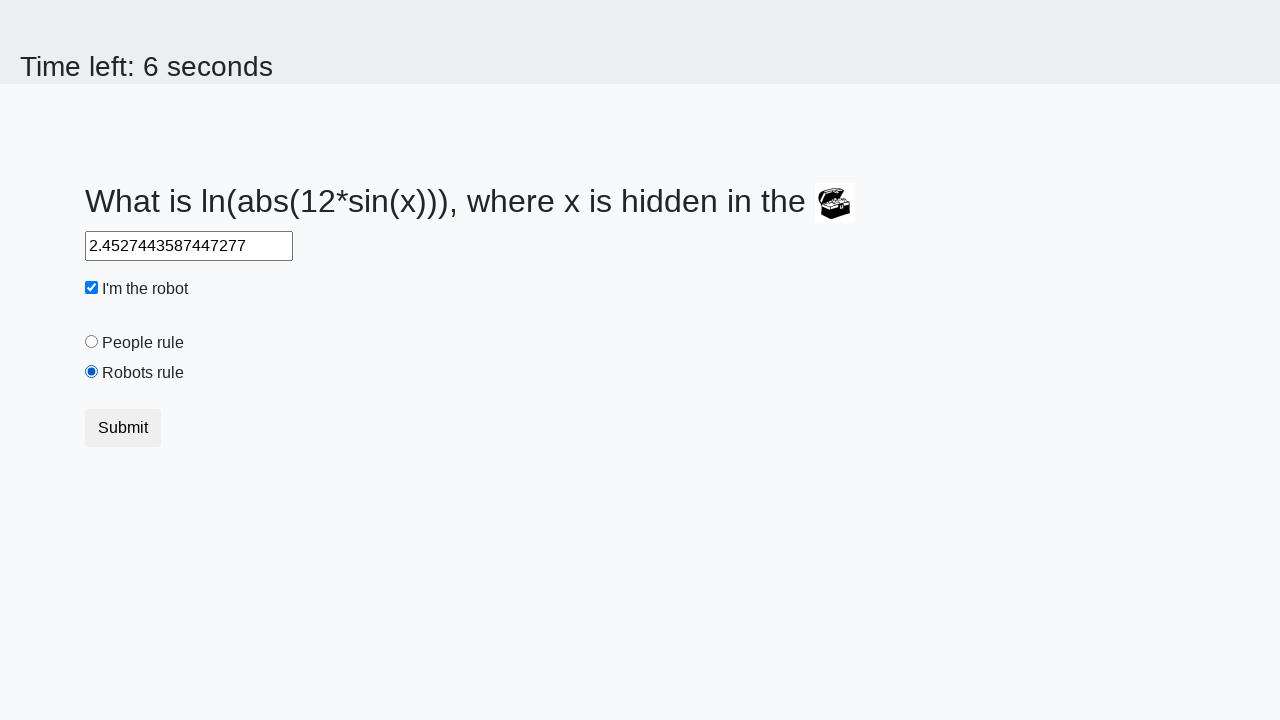

Clicked submit button to complete form at (123, 428) on .btn.btn-default
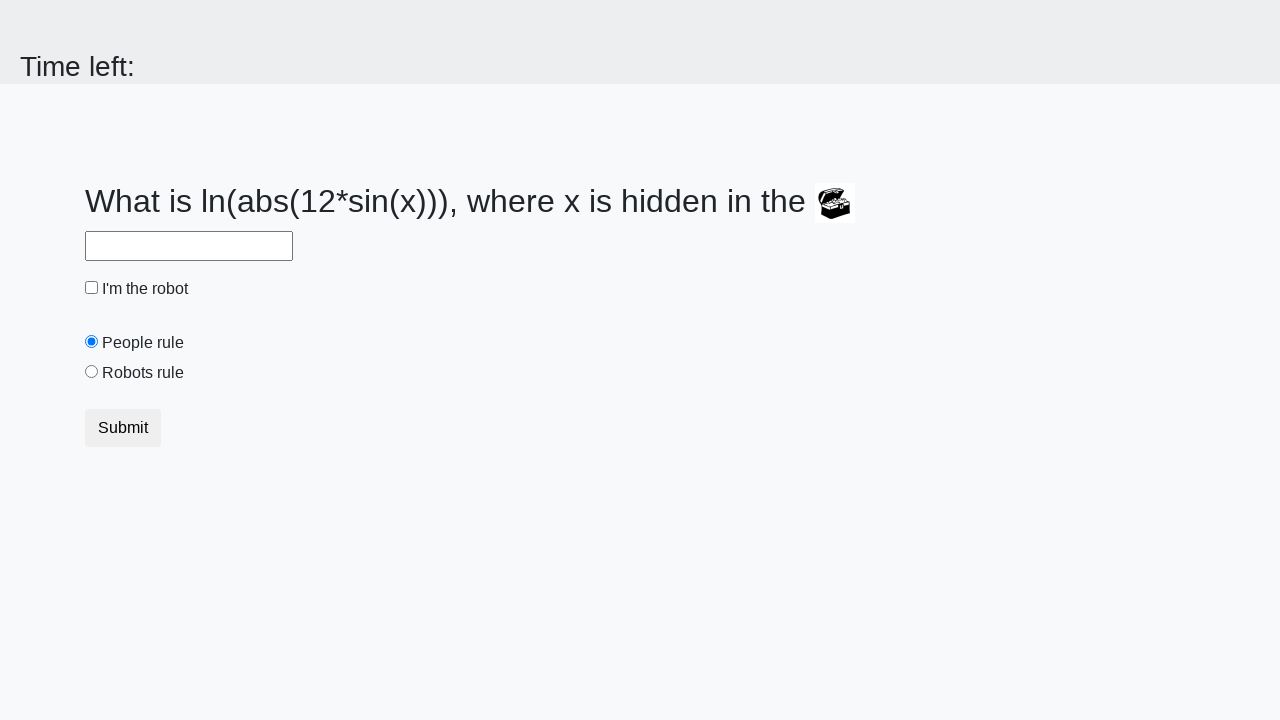

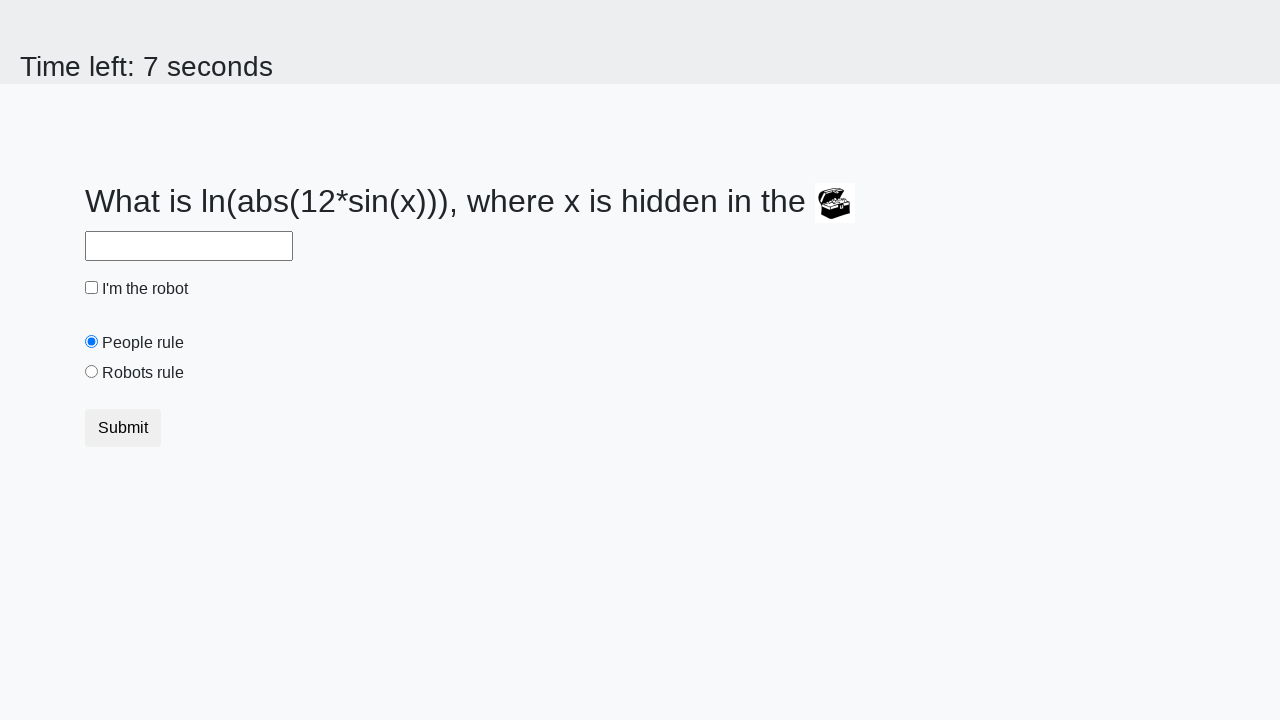